Tests a flight booking form by selecting origin and destination cities from dropdowns, entering a country in an auto-suggest field, checking the senior citizen checkbox, and opening the date picker

Starting URL: https://rahulshettyacademy.com/dropdownsPractise/

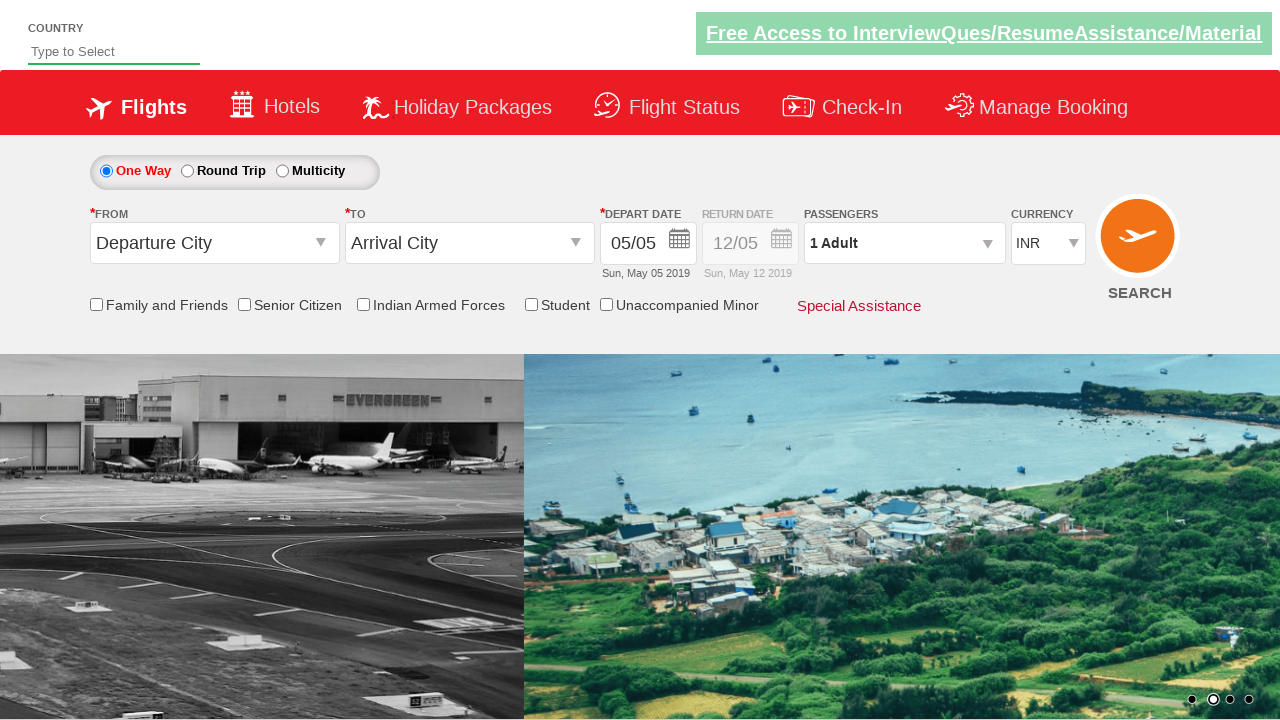

Clicked on origin station dropdown at (214, 243) on #ctl00_mainContent_ddl_originStation1_CTXT
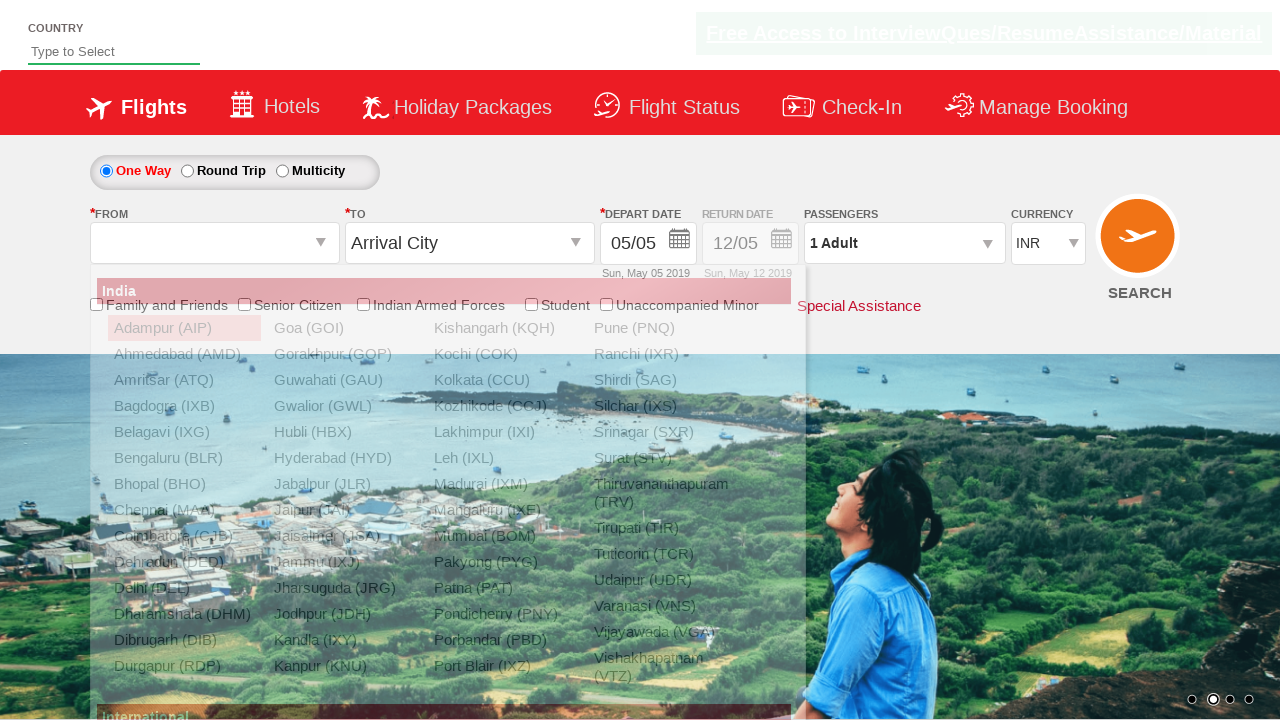

Selected Bangalore (BLR) as origin city at (184, 458) on xpath=//div[@id='glsctl00_mainContent_ddl_originStation1_CTNR']//a[@value='BLR']
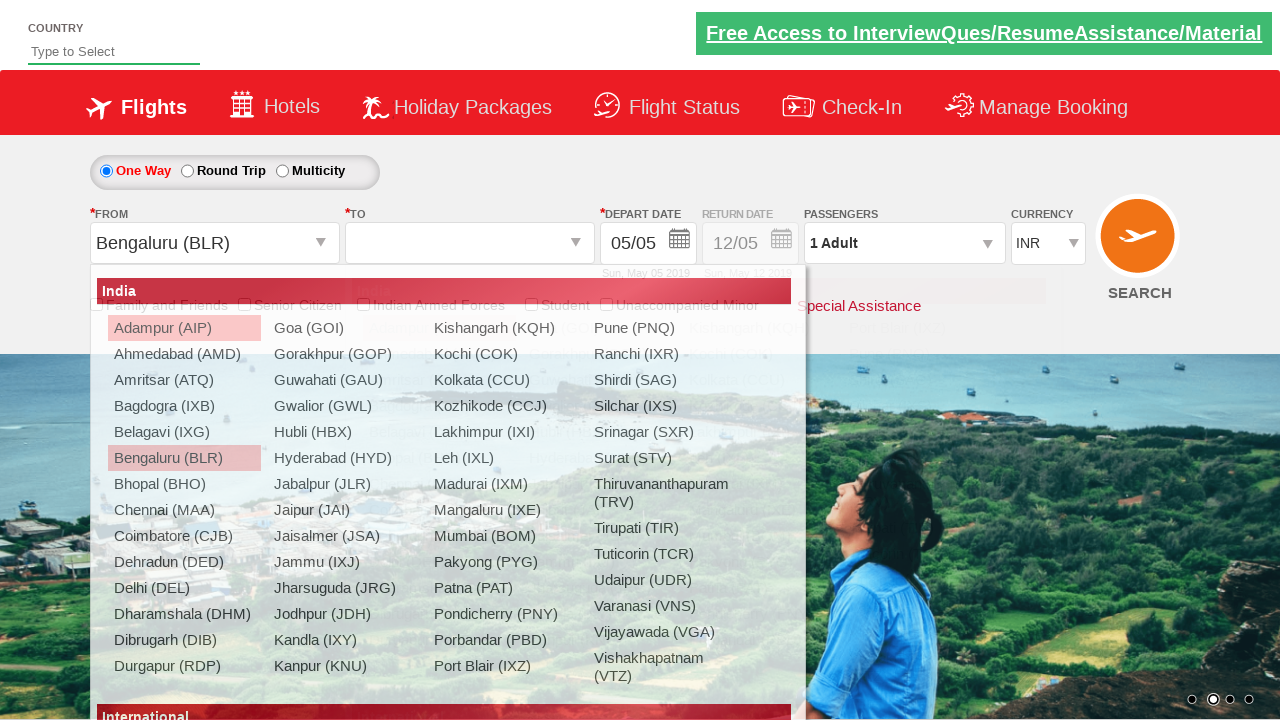

Clicked on destination station dropdown at (470, 243) on #ctl00_mainContent_ddl_destinationStation1_CTXT
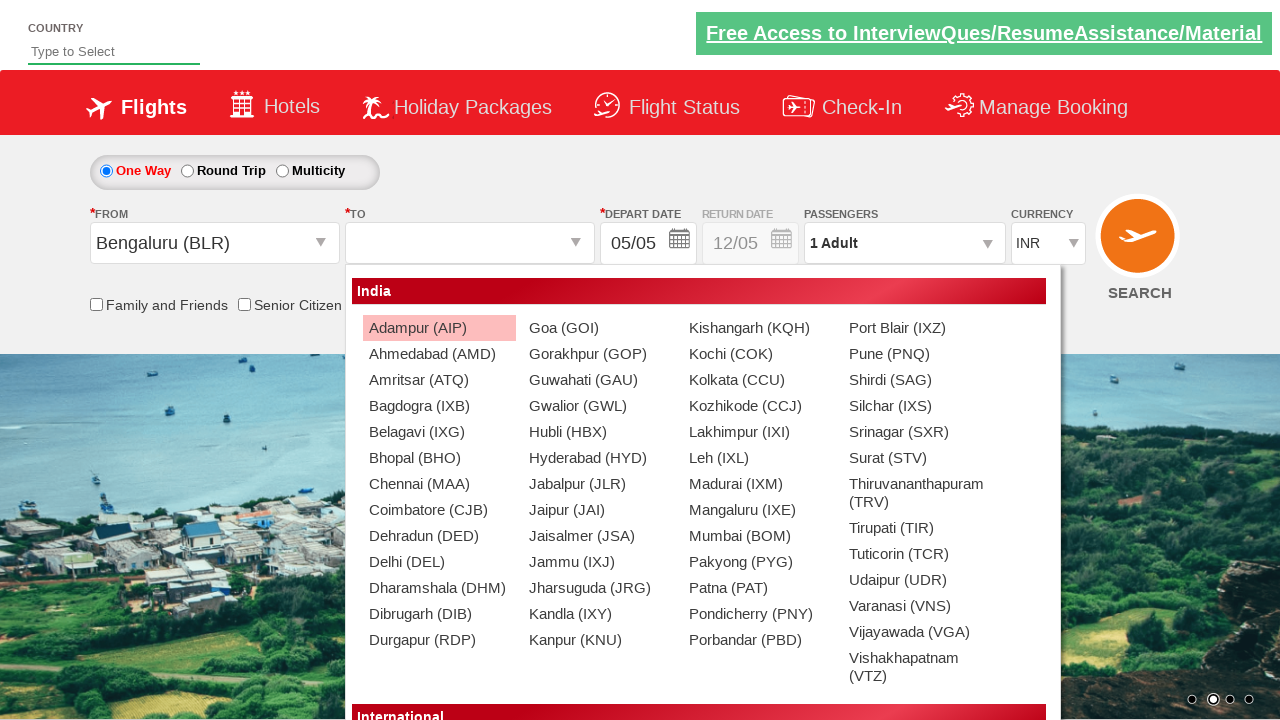

Selected Chennai (MAA) as destination city at (439, 484) on xpath=//div[@id='ctl00_mainContent_ddl_destinationStation1_CTNR']//a[@value='MAA
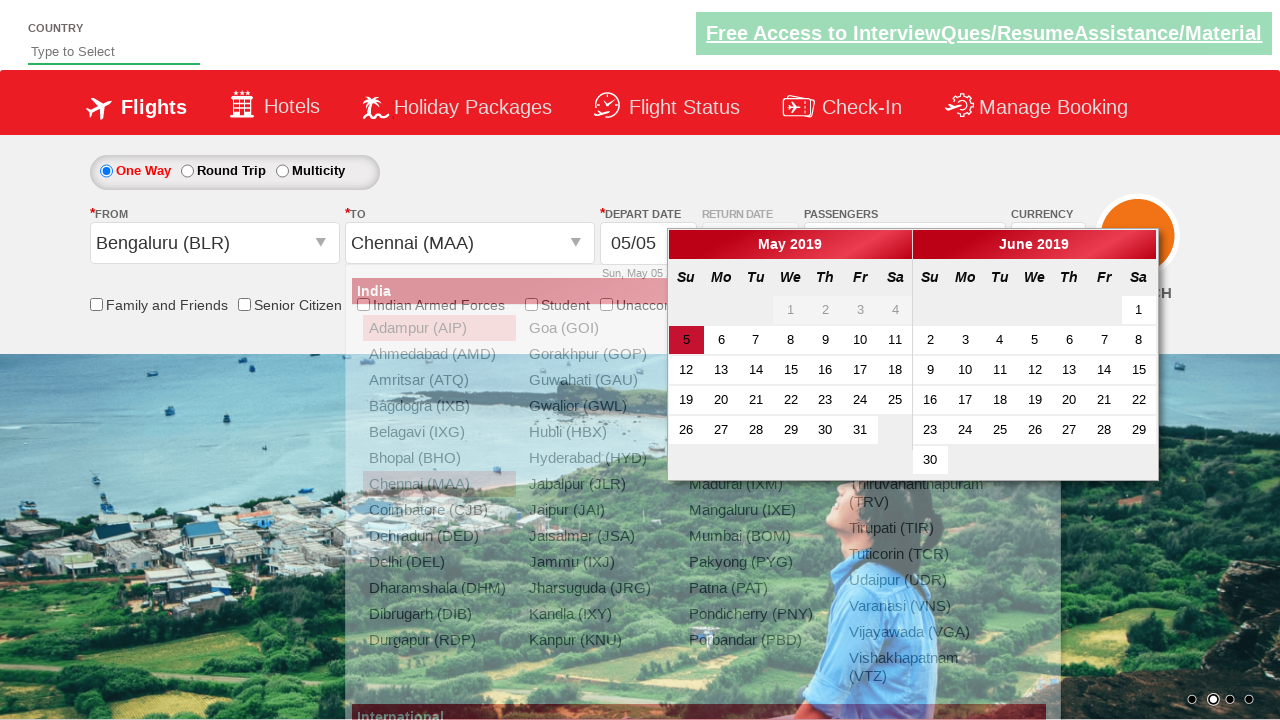

Entered 'IND' in the country autosuggest field on input#autosuggest
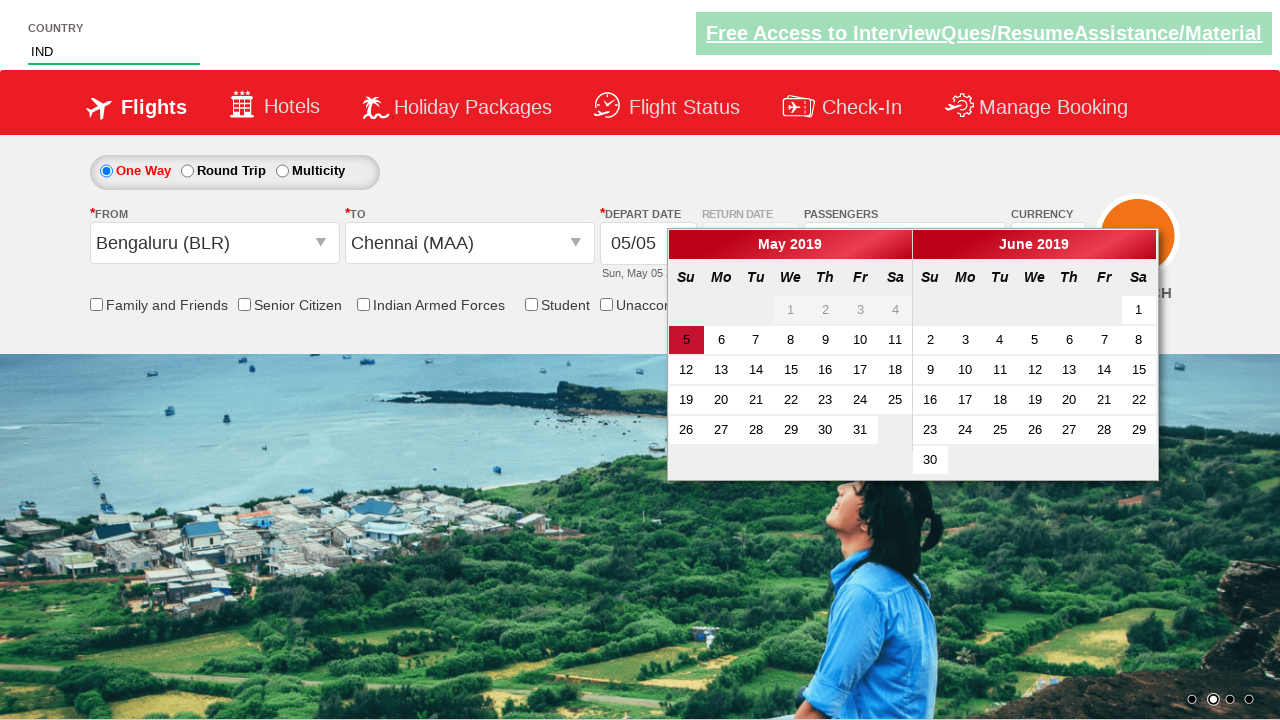

Autosuggest dropdown suggestions appeared
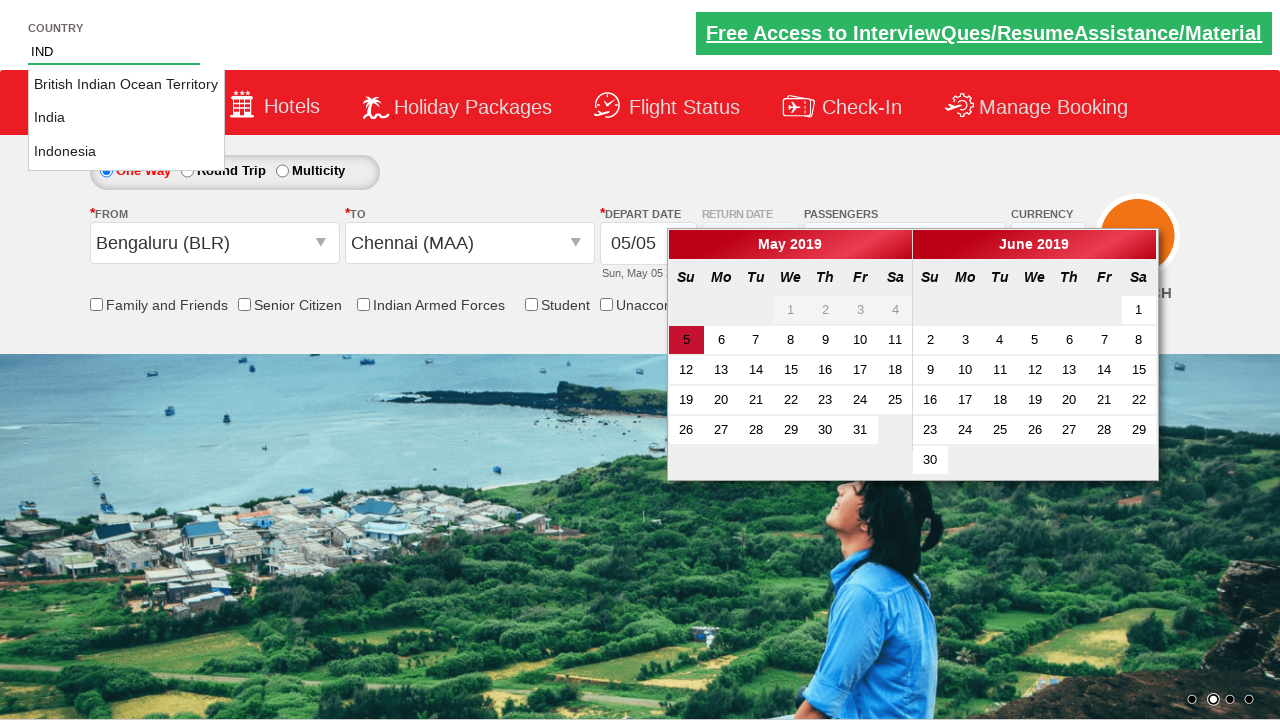

Selected 'India' from autosuggest suggestions at (126, 118) on li.ui-menu-item a >> nth=1
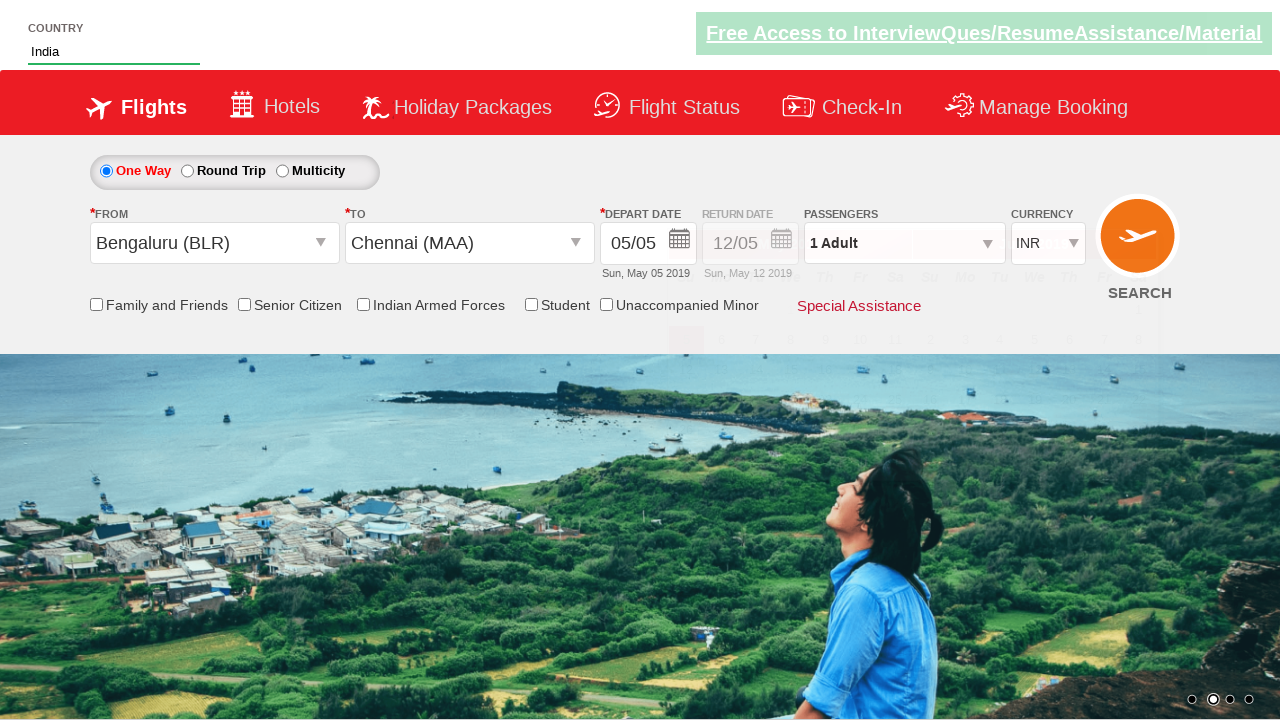

Checked the Senior Citizen Discount checkbox at (244, 304) on input[id*='SeniorCitizenDiscount']
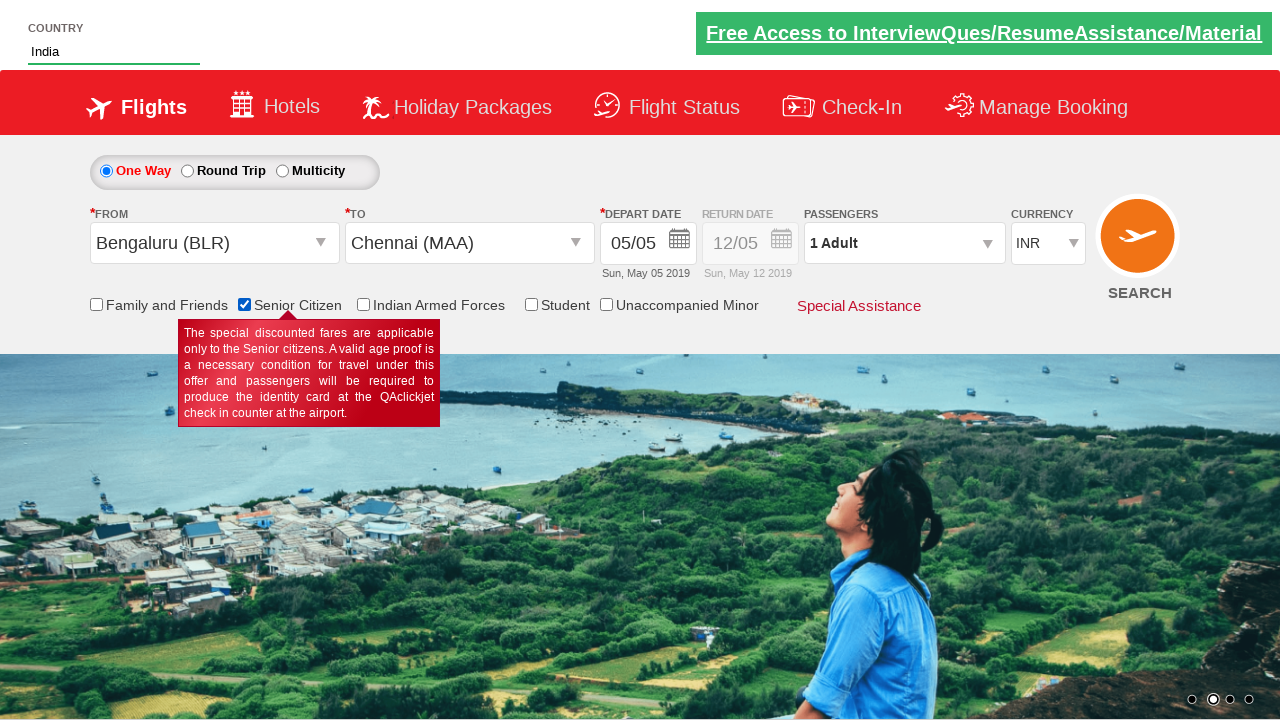

Opened the date picker calendar at (680, 242) on button.ui-datepicker-trigger
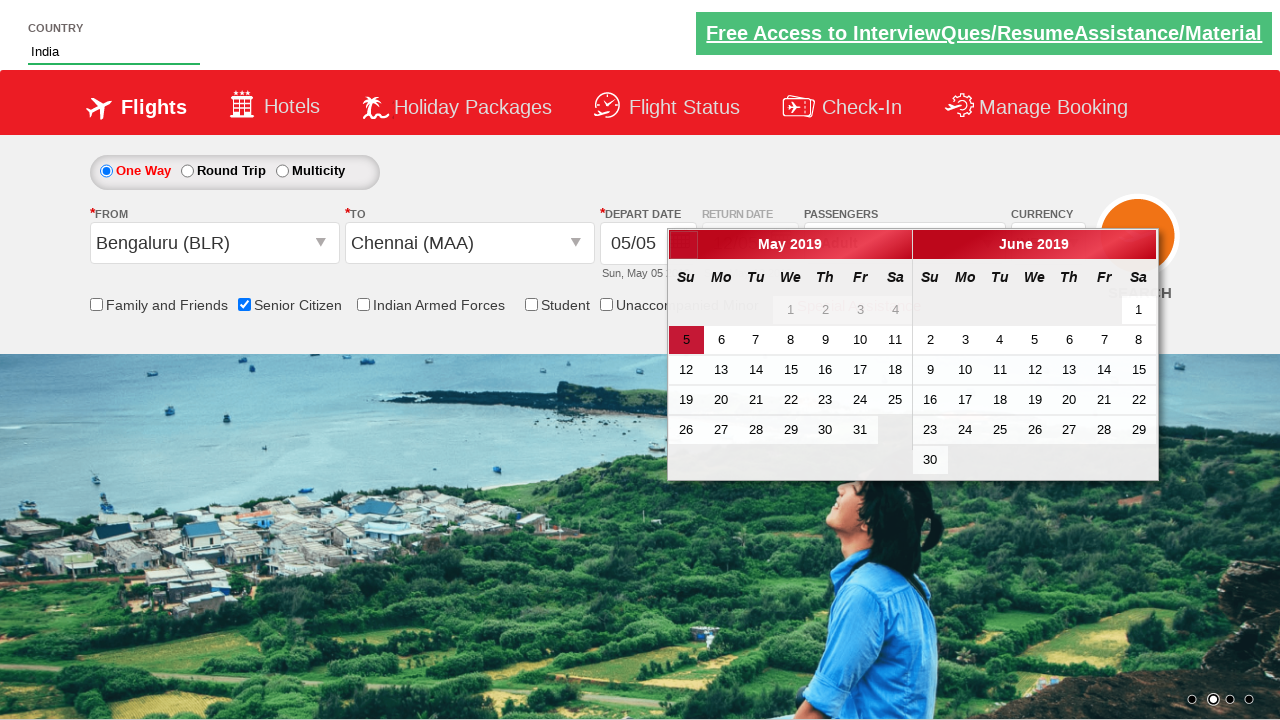

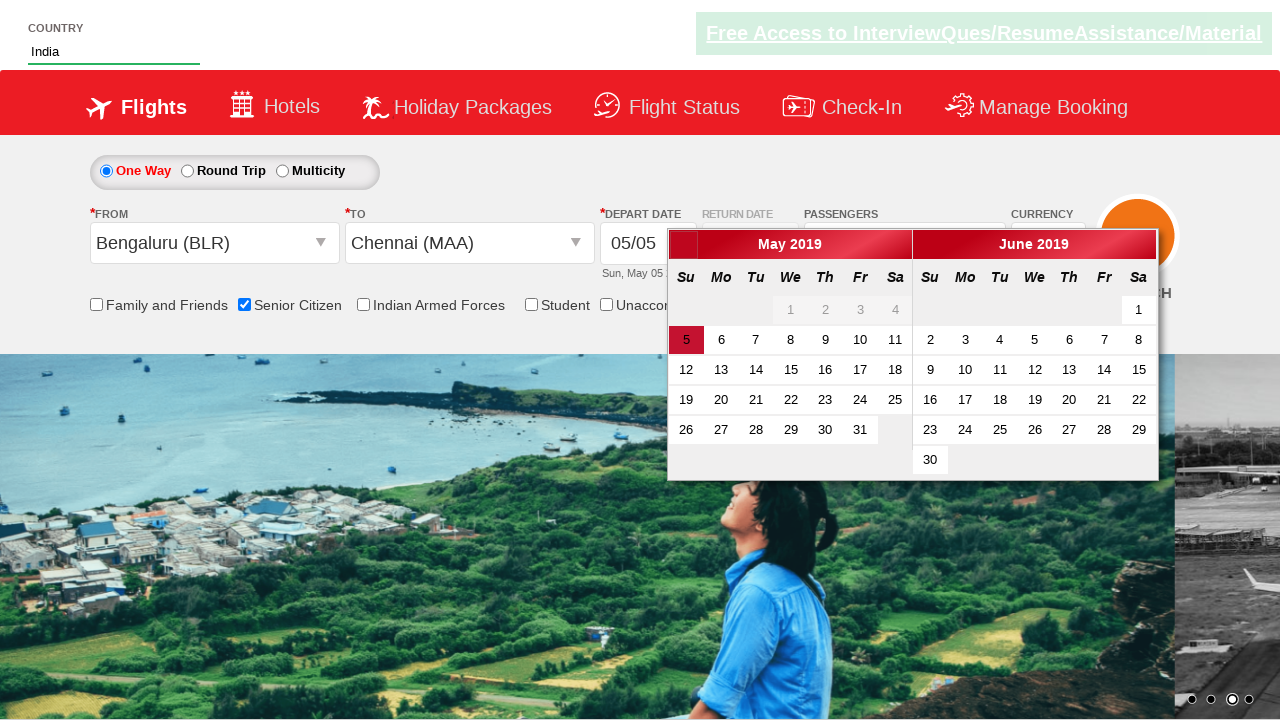